Tests clearing the complete state of all items by checking and then unchecking the toggle-all checkbox

Starting URL: https://demo.playwright.dev/todomvc

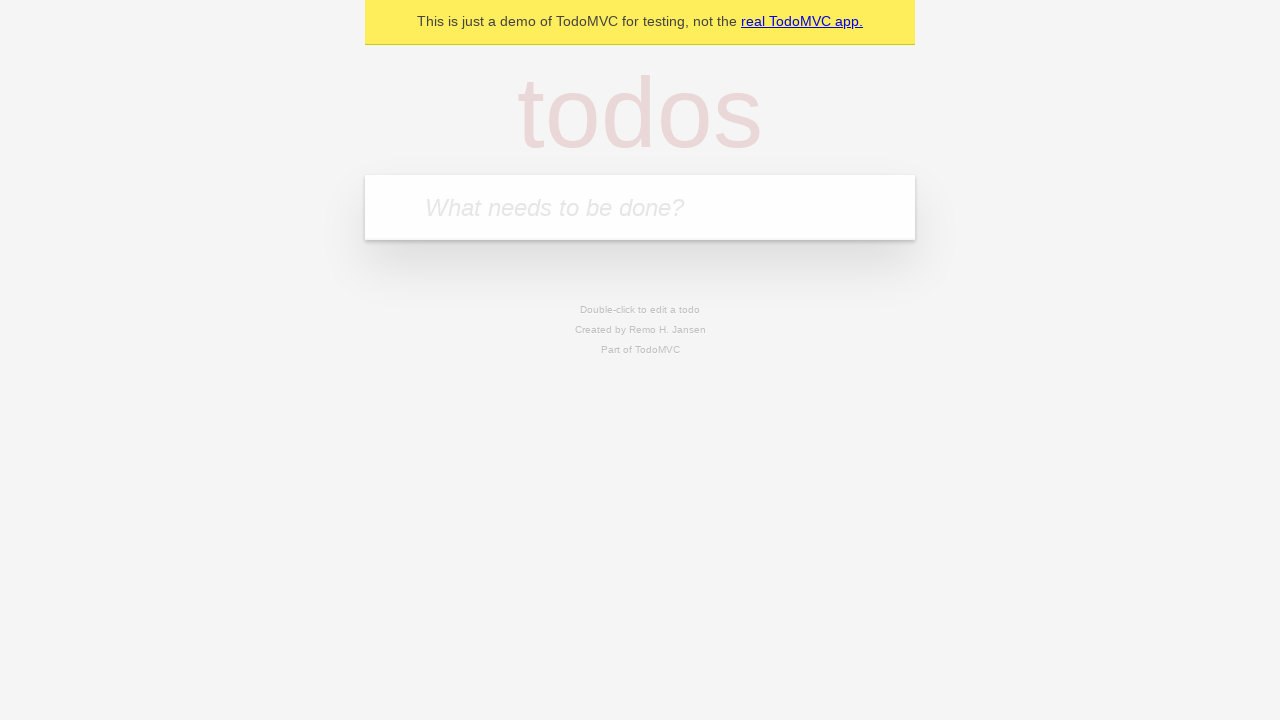

Filled todo input with 'buy some cheese' on internal:attr=[placeholder="What needs to be done?"i]
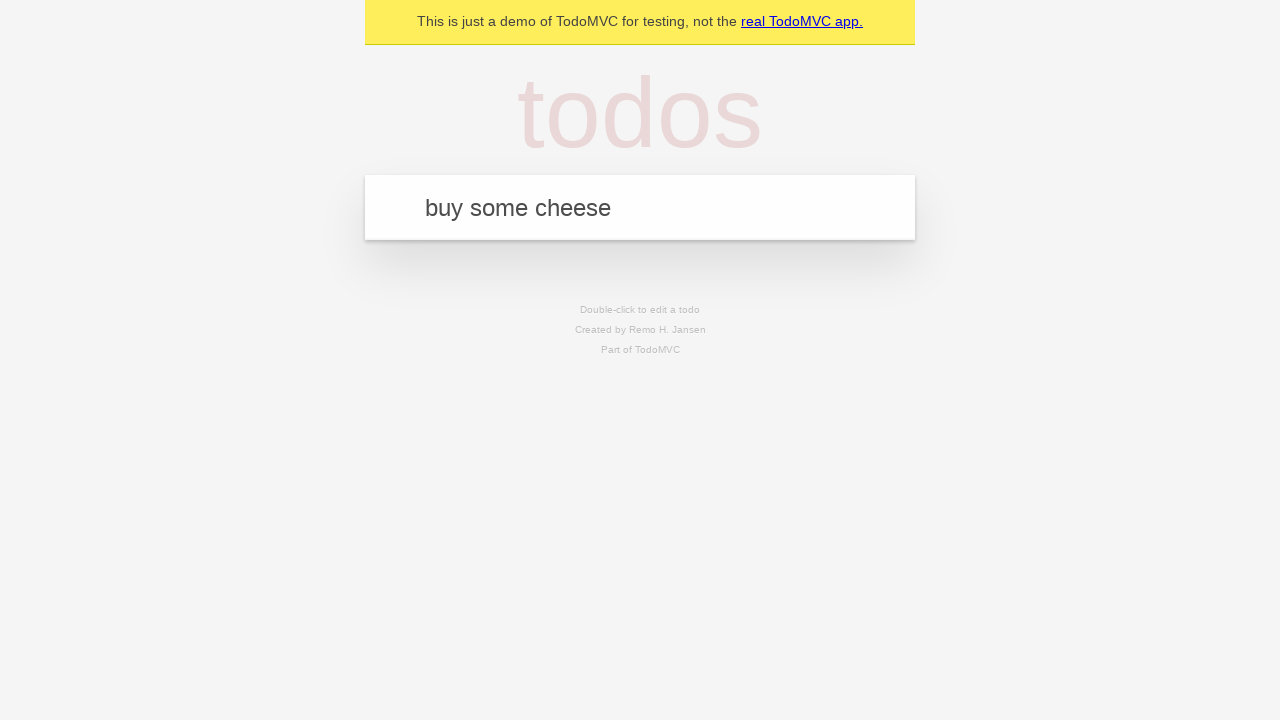

Pressed Enter to add 'buy some cheese' to the todo list on internal:attr=[placeholder="What needs to be done?"i]
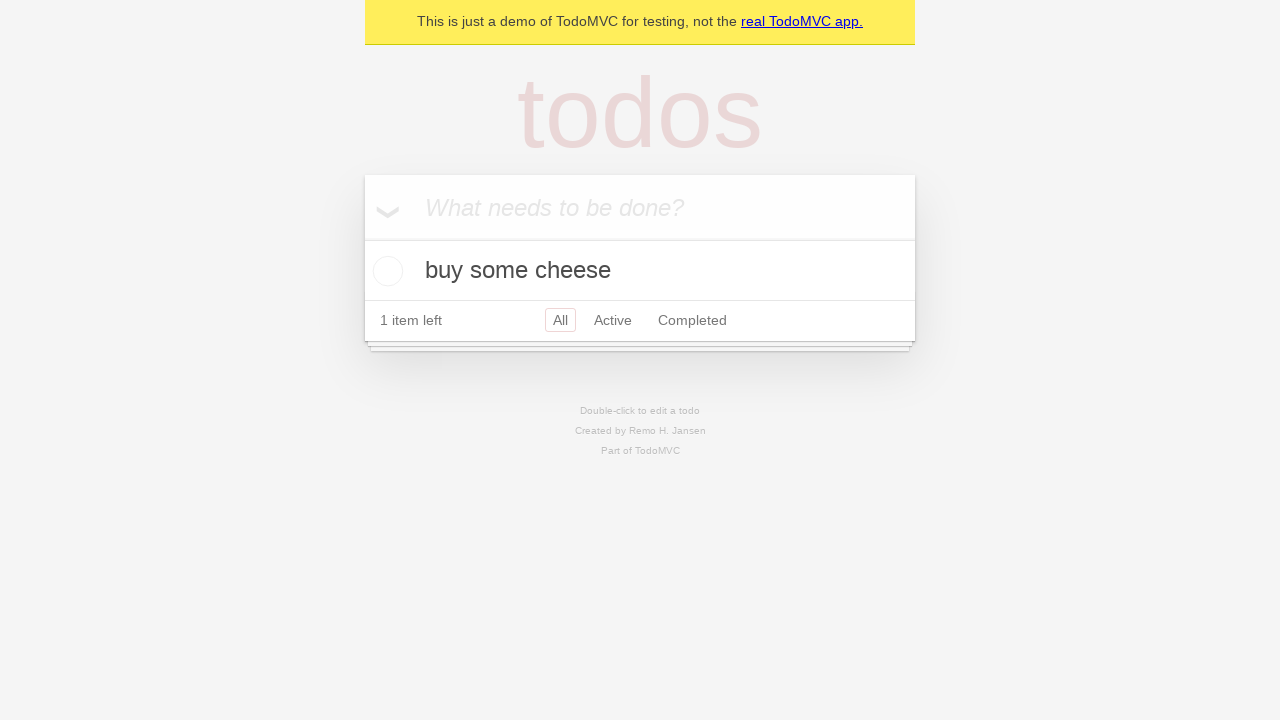

Filled todo input with 'feed the cat' on internal:attr=[placeholder="What needs to be done?"i]
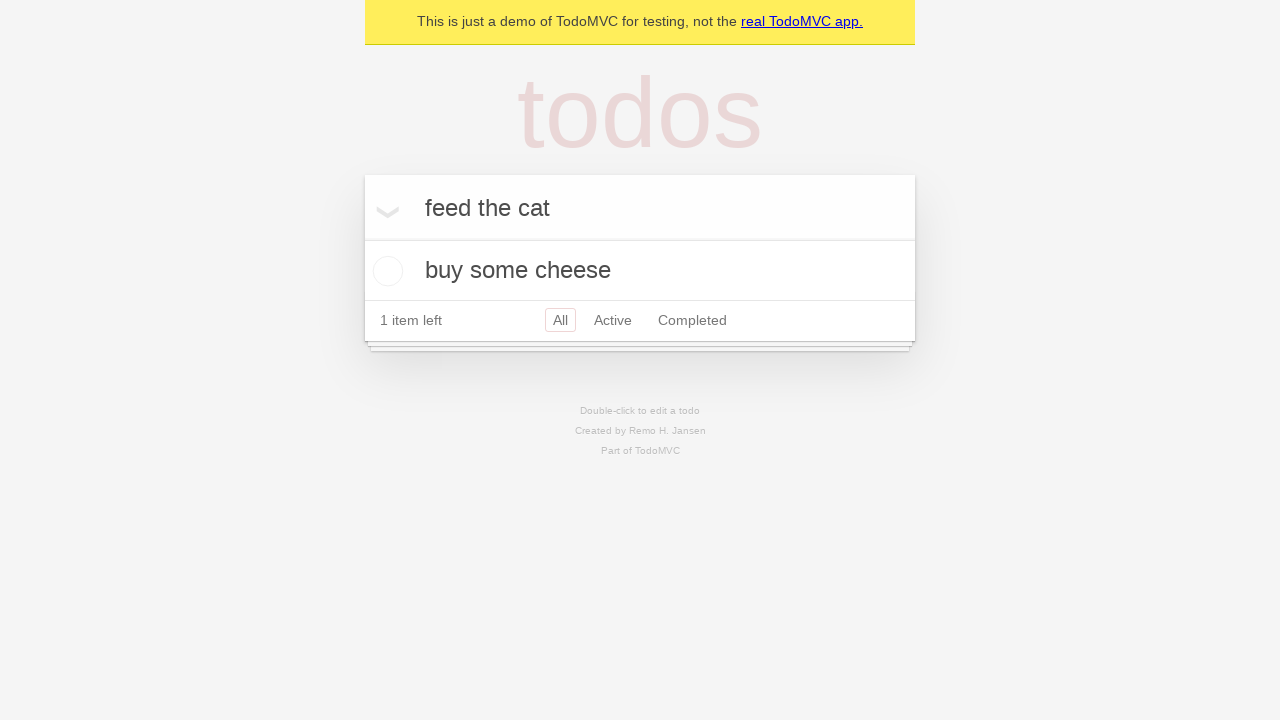

Pressed Enter to add 'feed the cat' to the todo list on internal:attr=[placeholder="What needs to be done?"i]
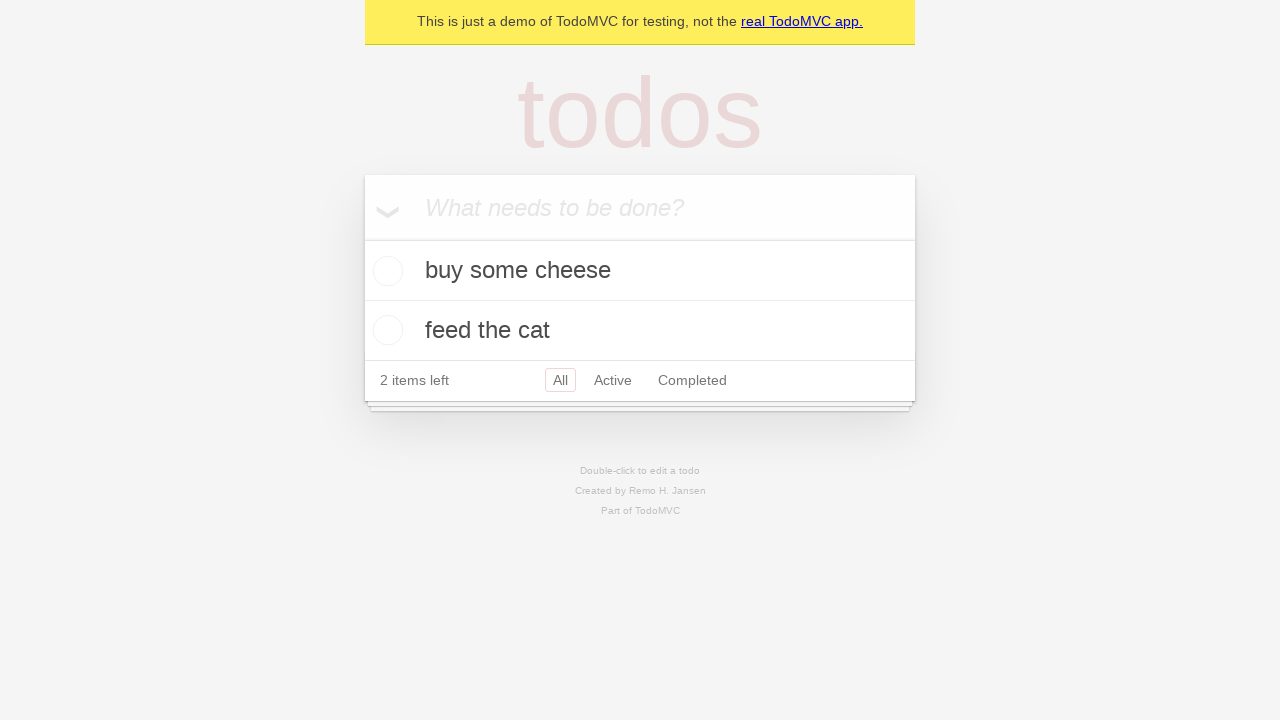

Filled todo input with 'book a doctors appointment' on internal:attr=[placeholder="What needs to be done?"i]
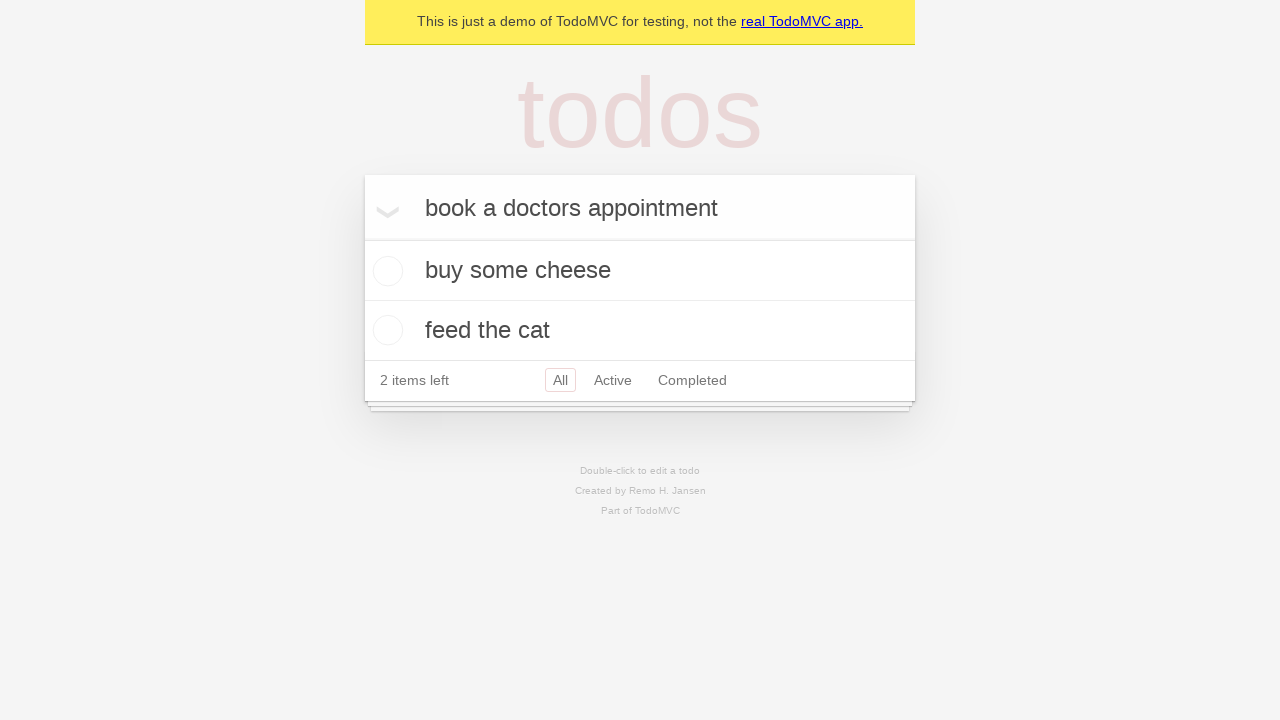

Pressed Enter to add 'book a doctors appointment' to the todo list on internal:attr=[placeholder="What needs to be done?"i]
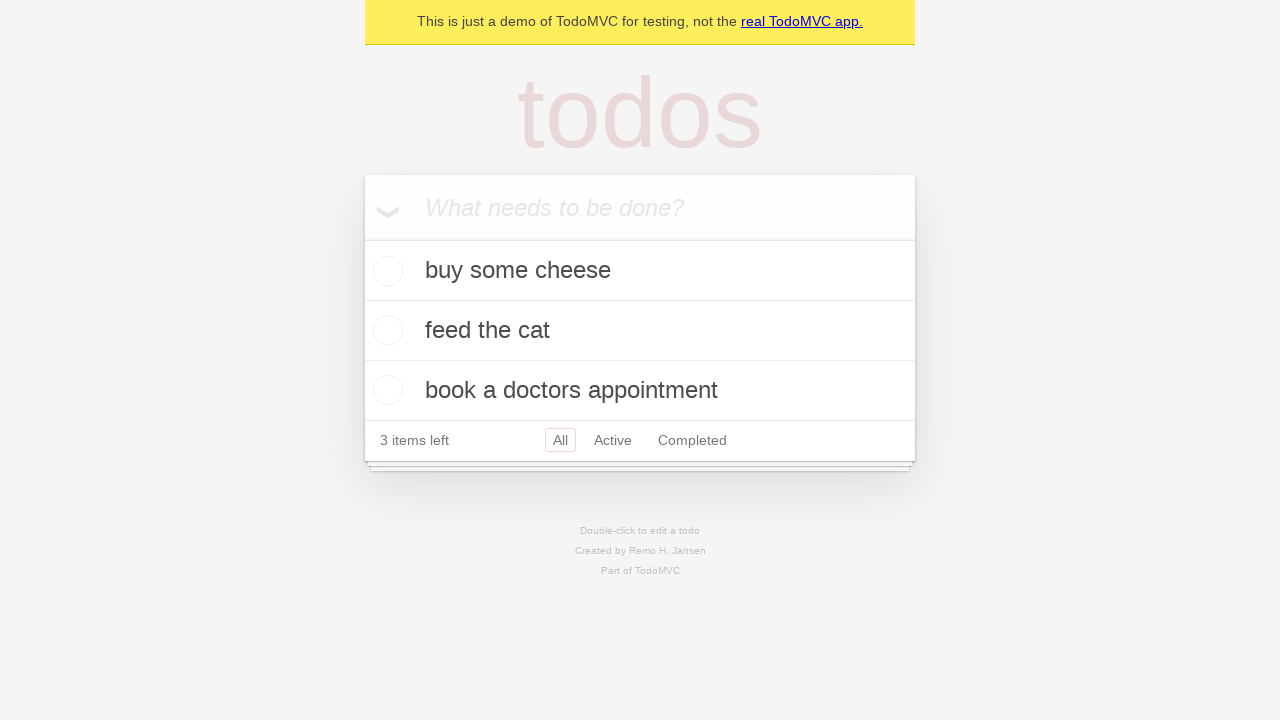

Waited for all 3 todos to be created in localStorage
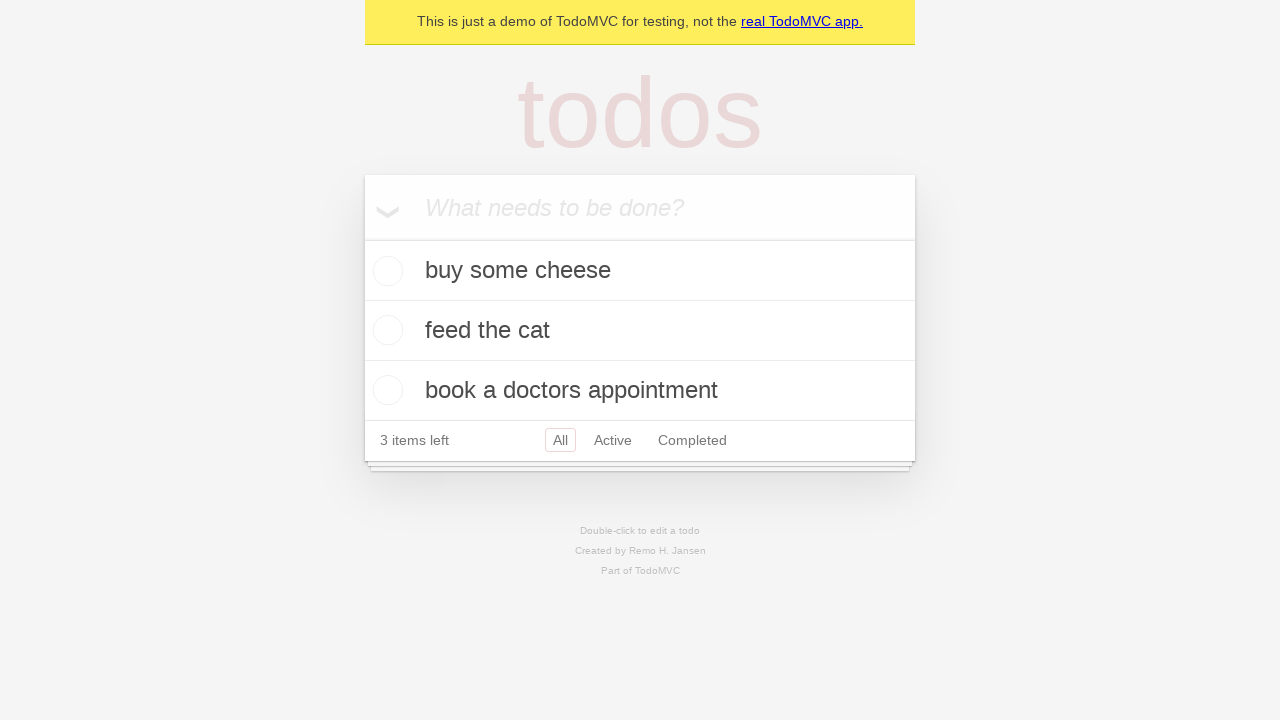

Clicked toggle-all checkbox to mark all items as complete at (362, 238) on internal:label="Mark all as complete"i
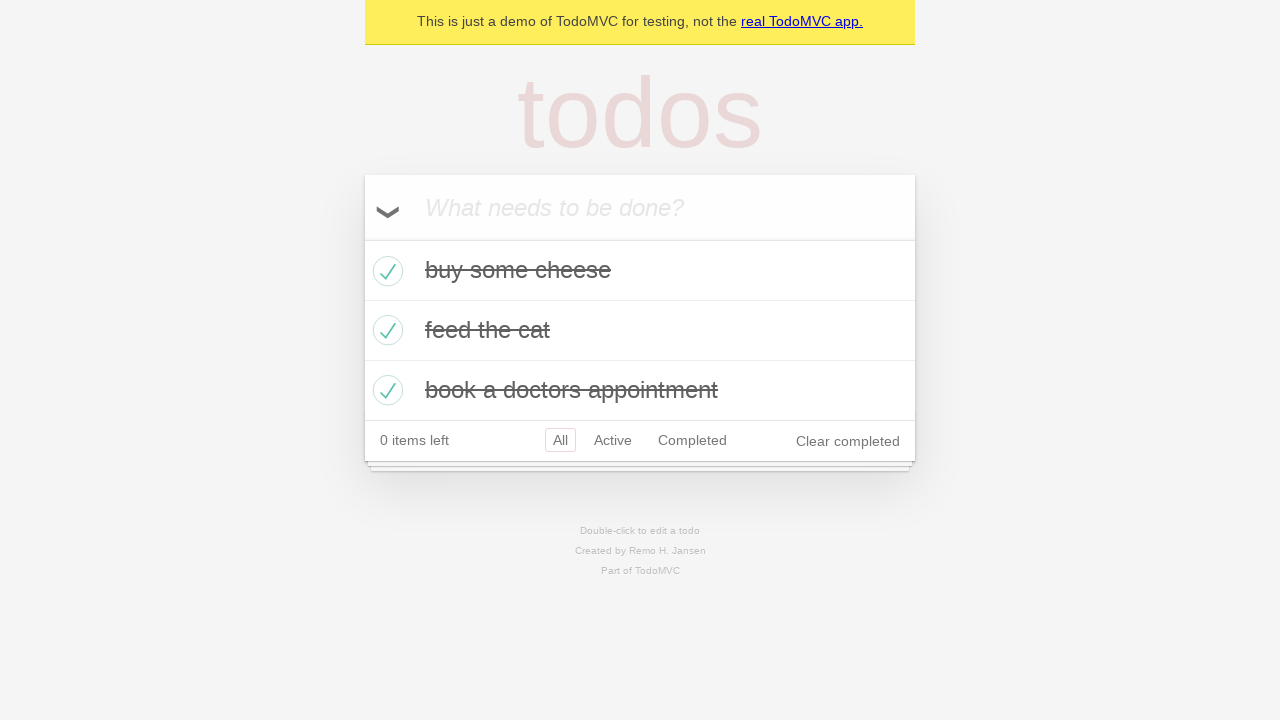

Clicked toggle-all checkbox to uncheck and clear the complete state of all items at (362, 238) on internal:label="Mark all as complete"i
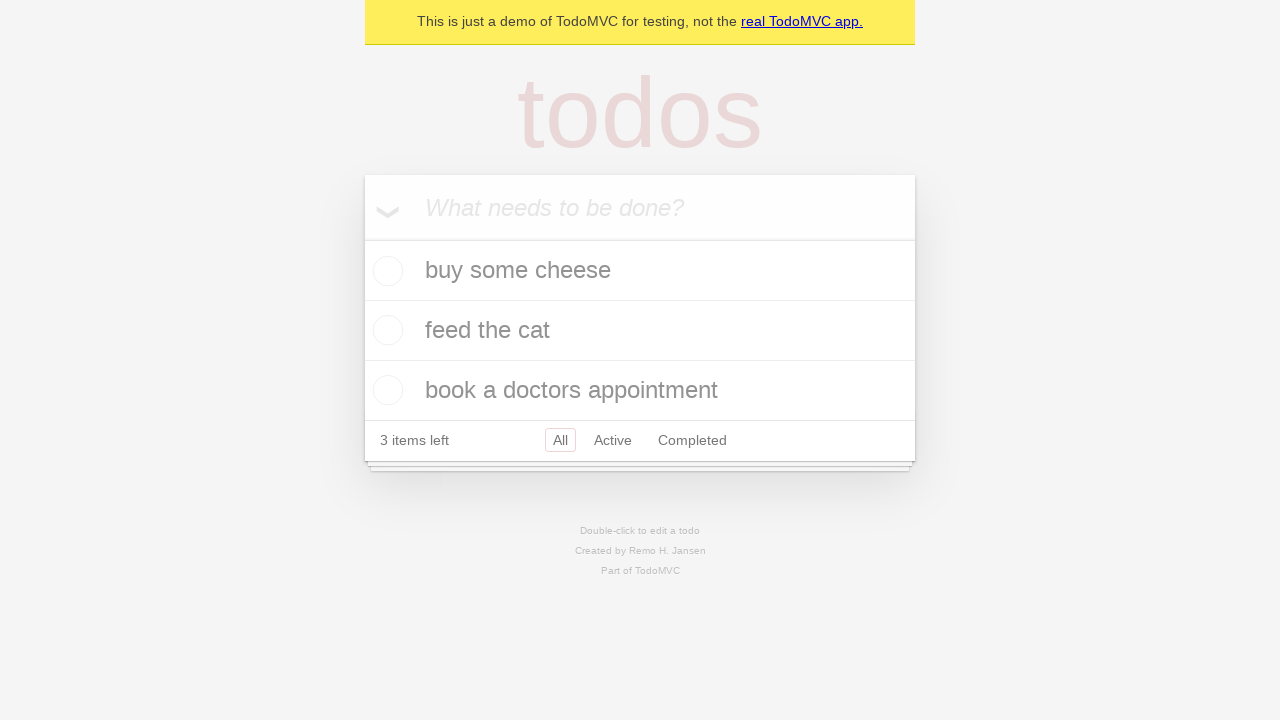

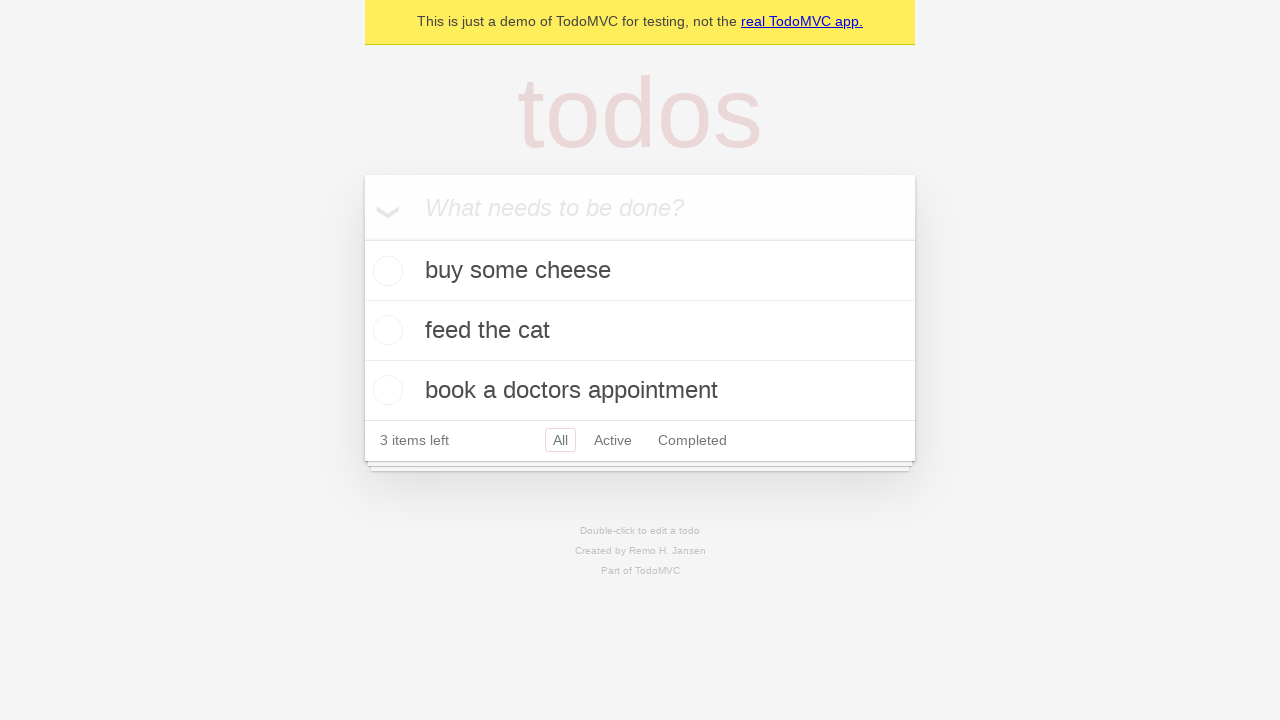